Tests text input functionality by entering text into a field, verifying it displays correctly, then clearing and adding more text

Starting URL: https://rahulshettyacademy.com/loginpagePractise/

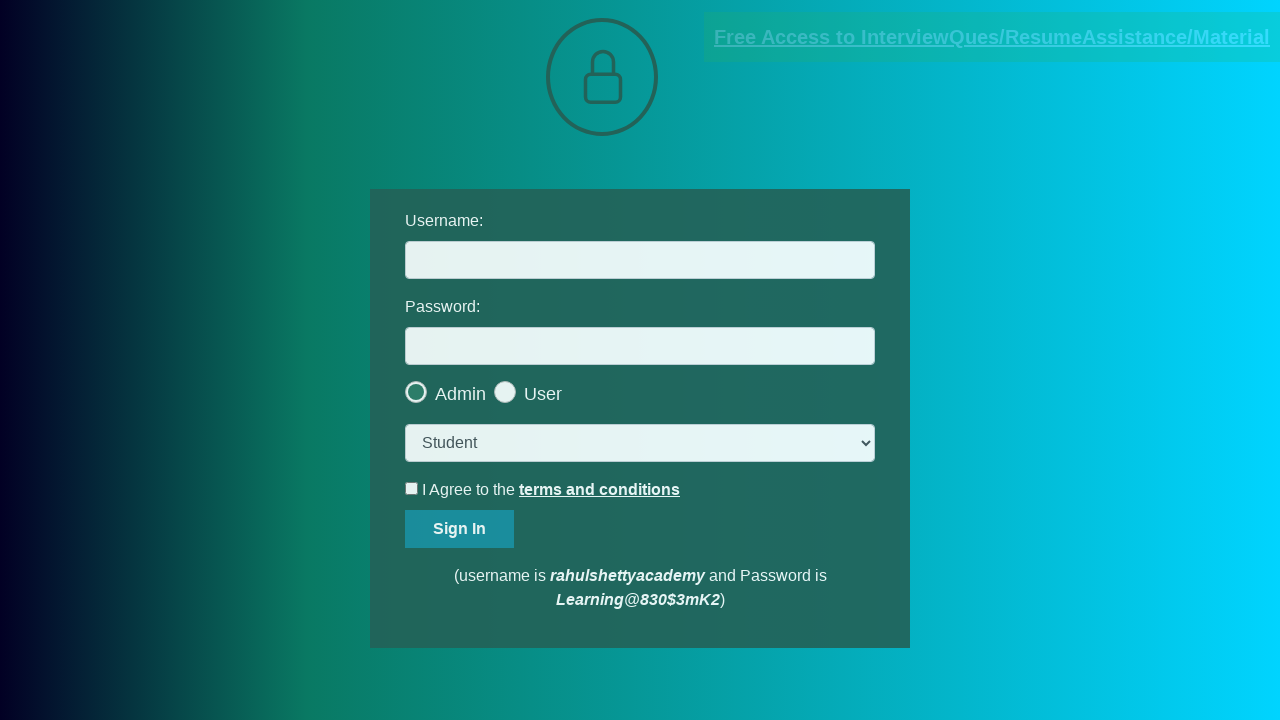

Located all text input fields on the page
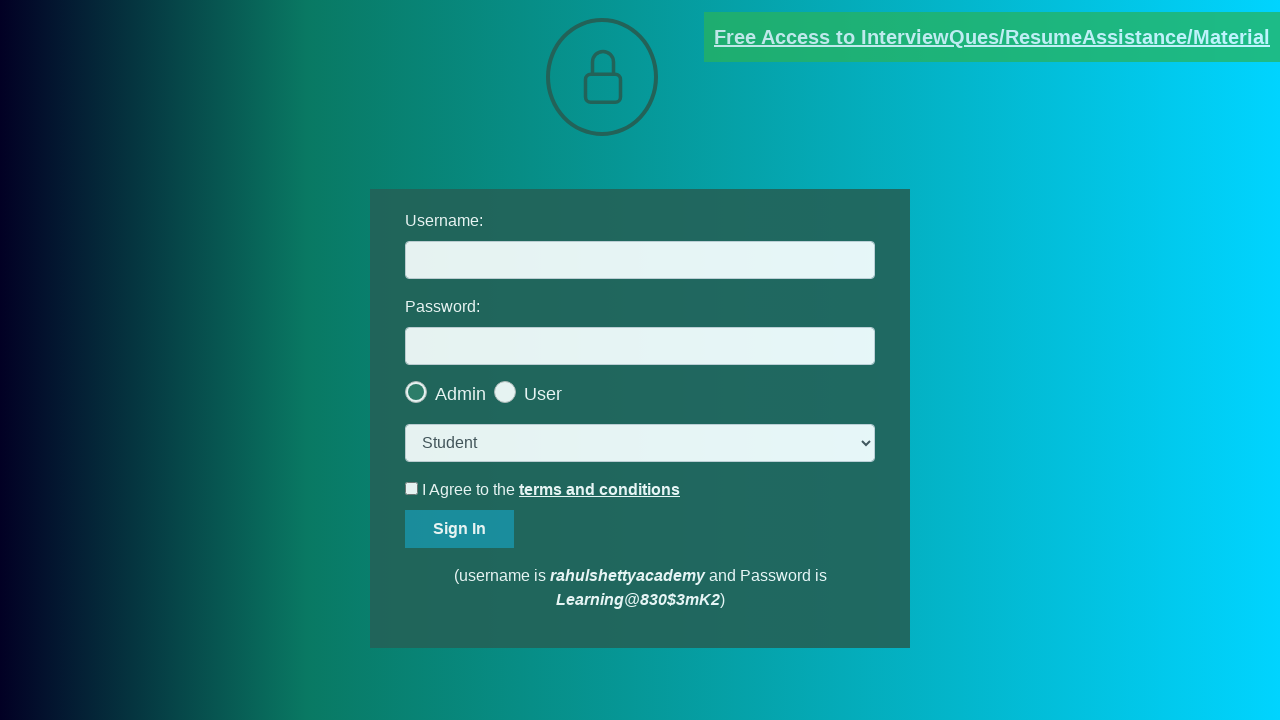

Selected the first text input field
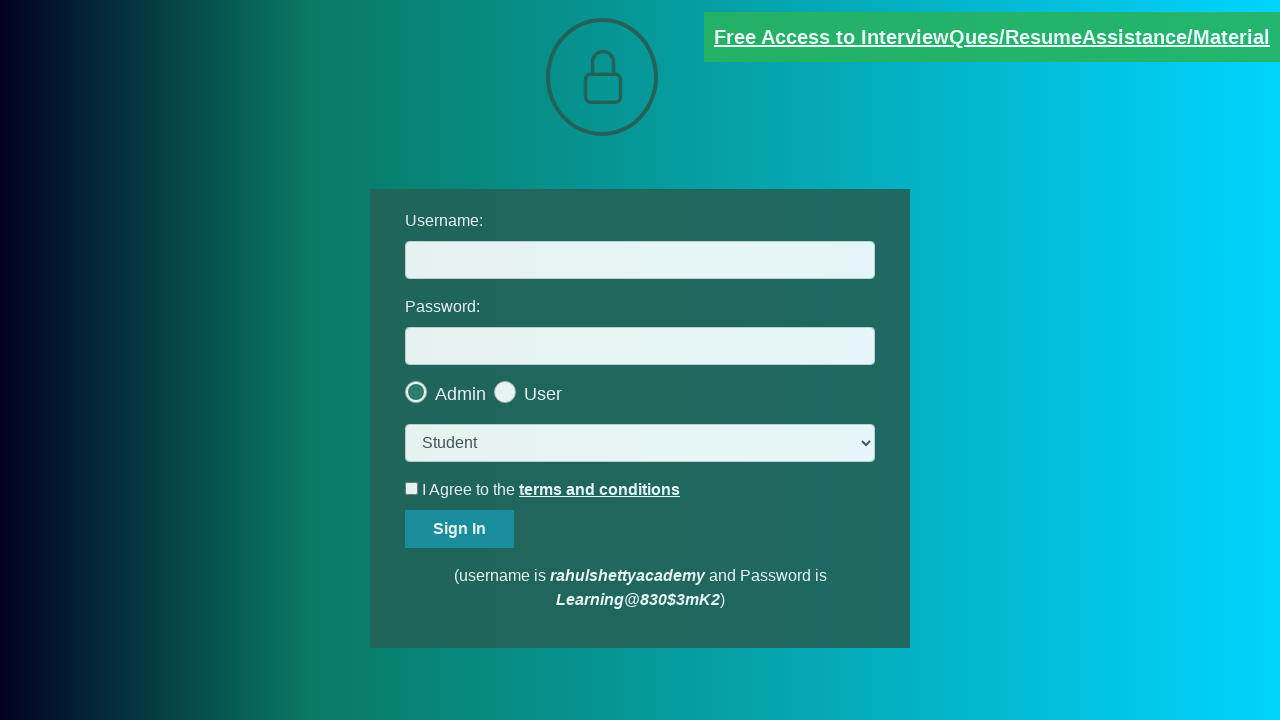

Filled text field with 'Hello World' on input[type='text'] >> nth=0
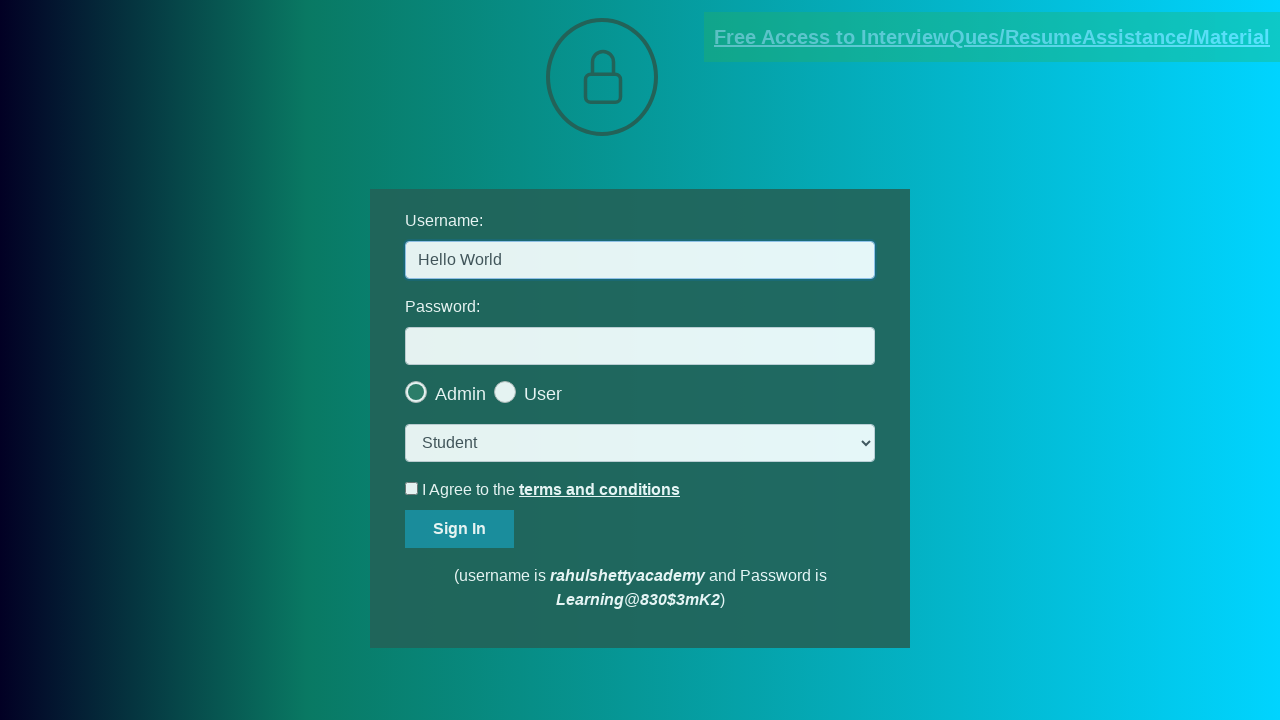

Verified text field contains 'Hello World'
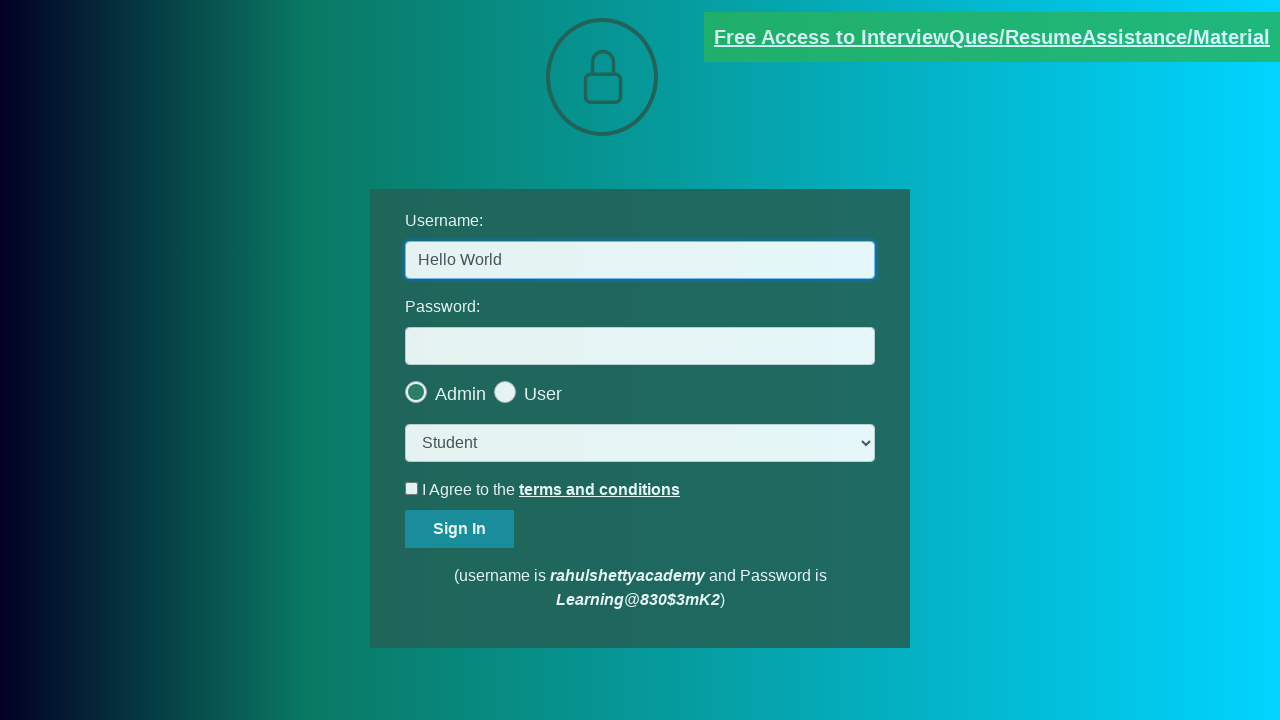

Replaced text field content with 'Hello World from Selenium!' on input[type='text'] >> nth=0
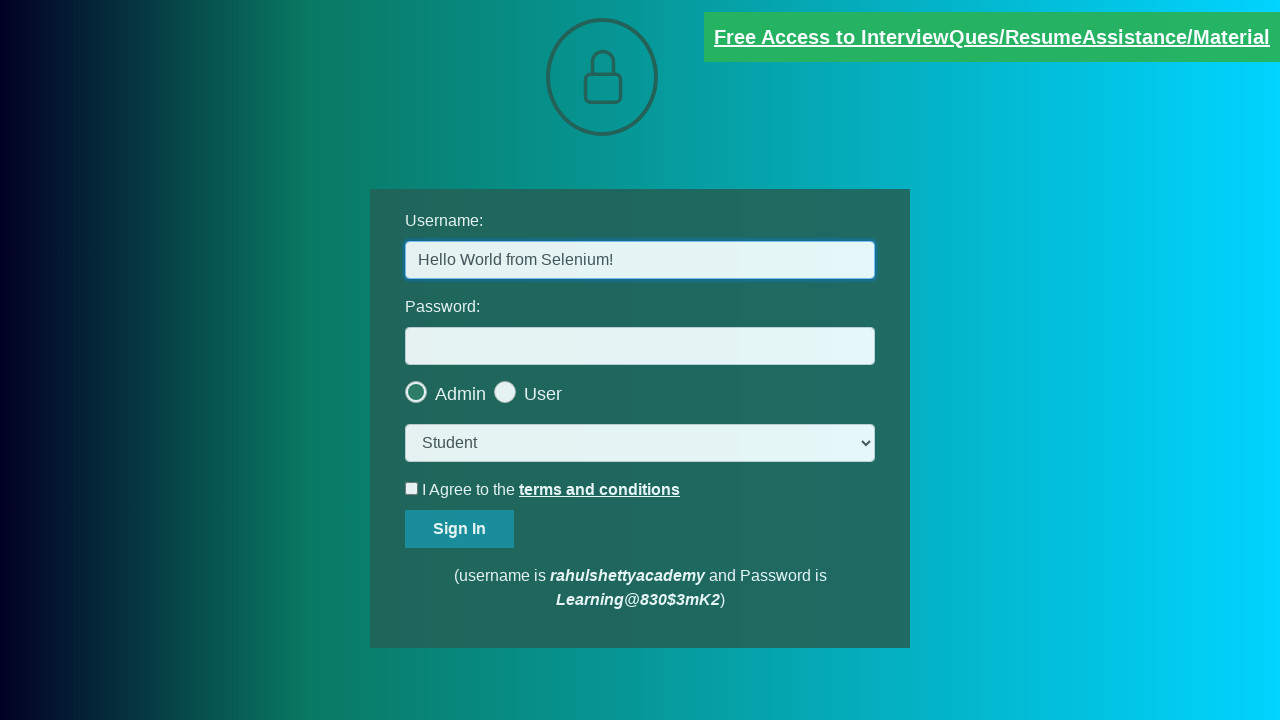

Cleared the text field on input[type='text'] >> nth=0
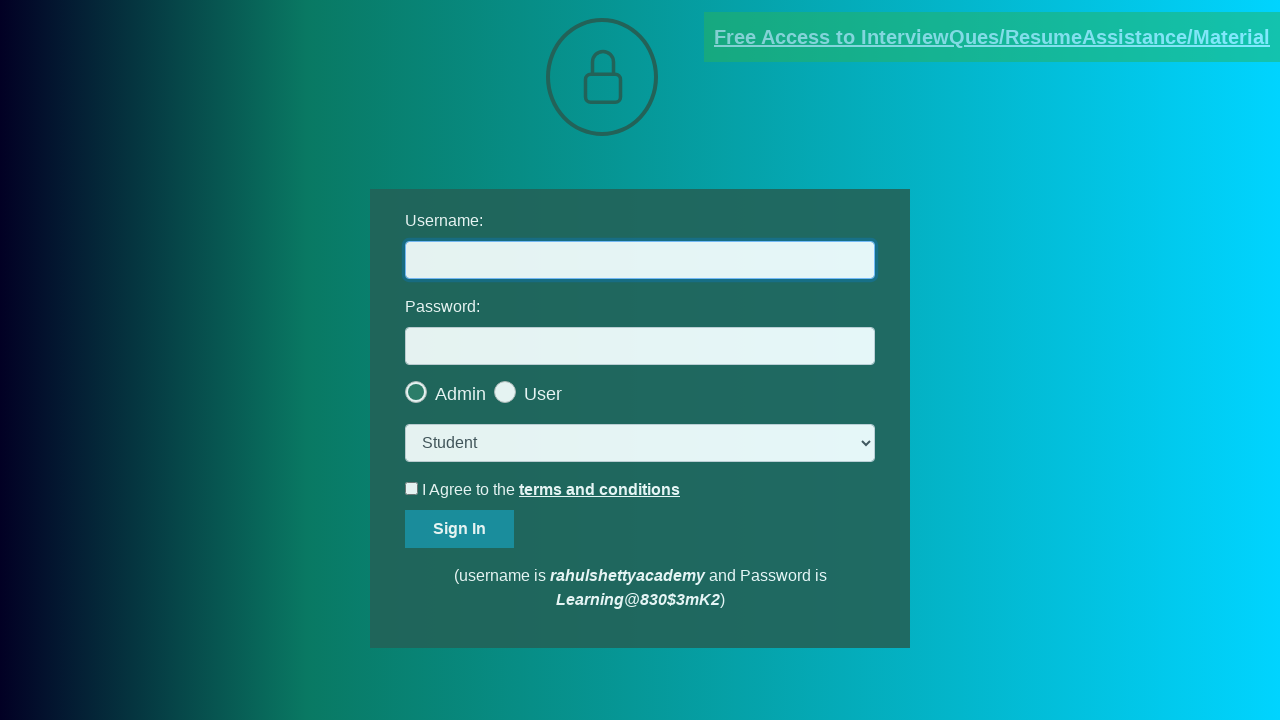

Verified text field is empty after clearing
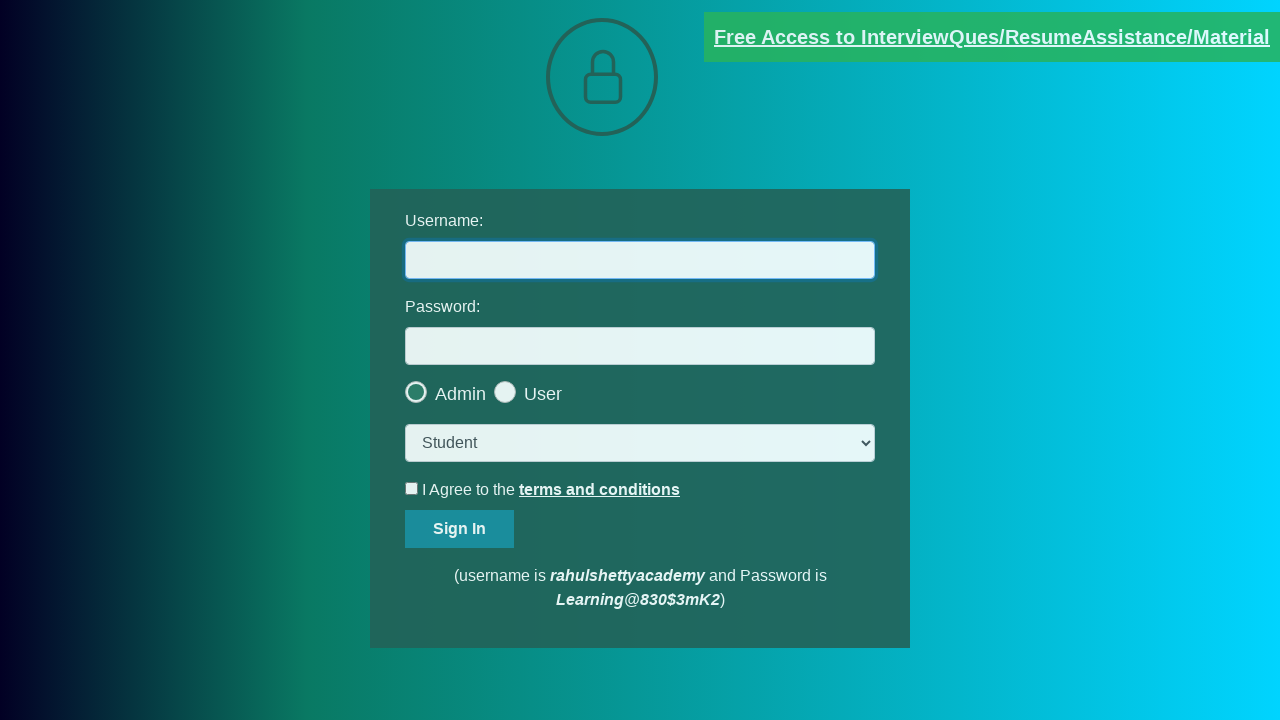

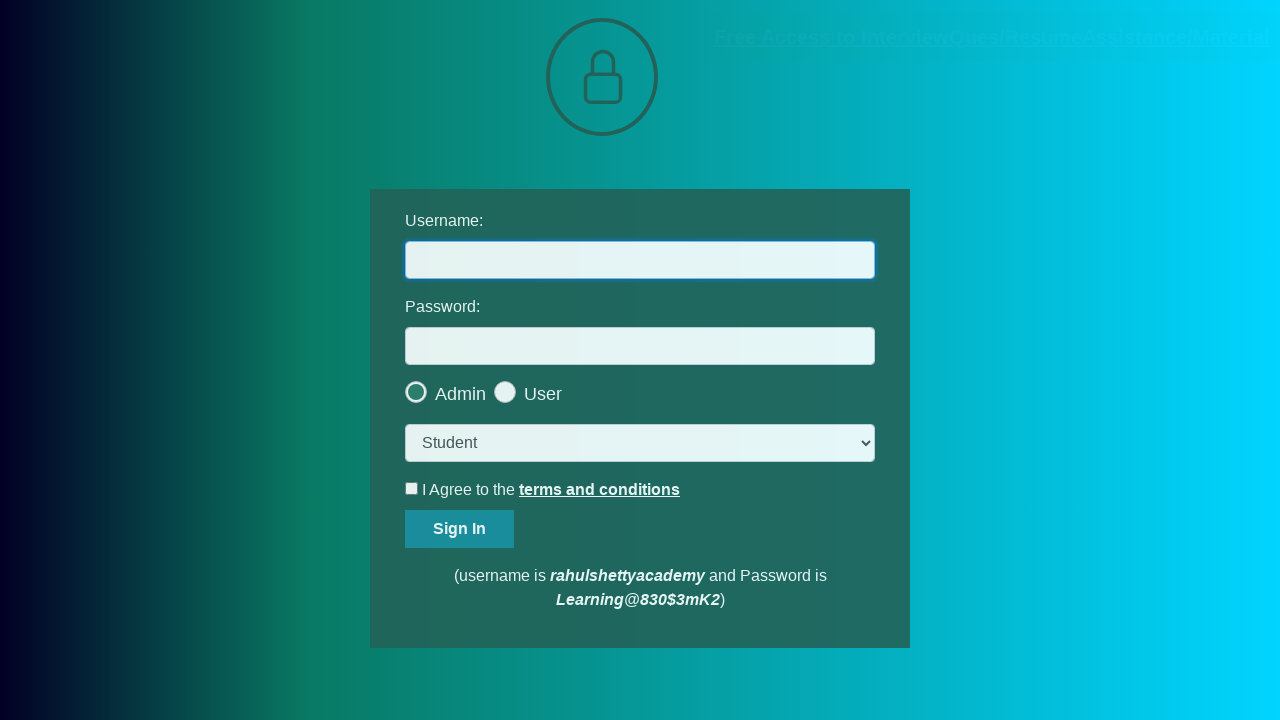